Solves a mathematical challenge by extracting a value from an element attribute, calculating the result, and submitting the form with checkboxes

Starting URL: http://suninjuly.github.io/get_attribute.html

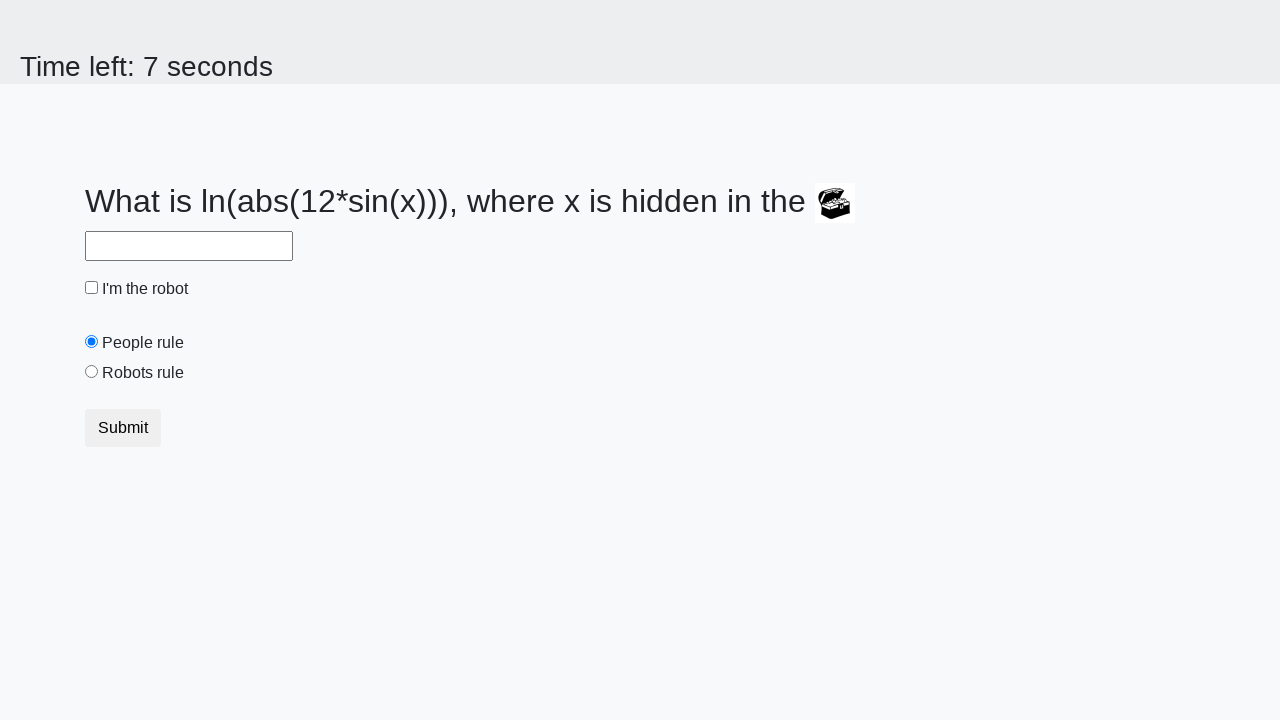

Extracted valuex attribute from treasure element
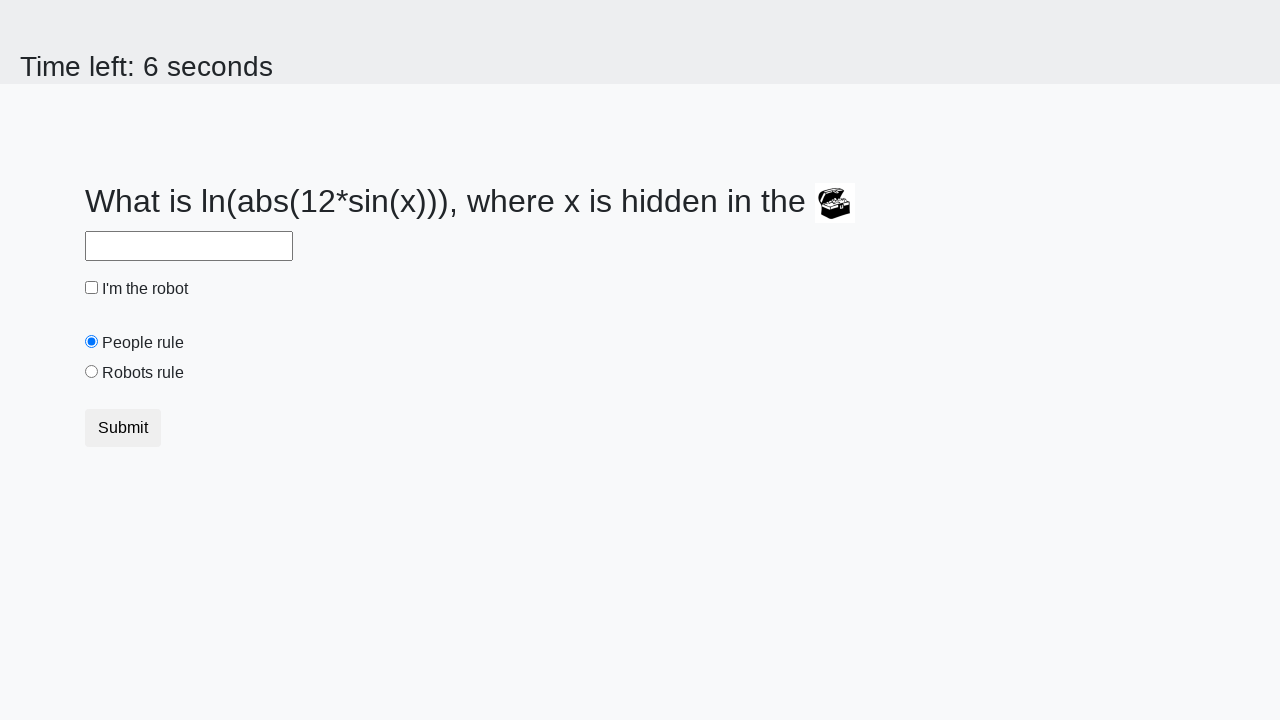

Calculated answer using mathematical formula
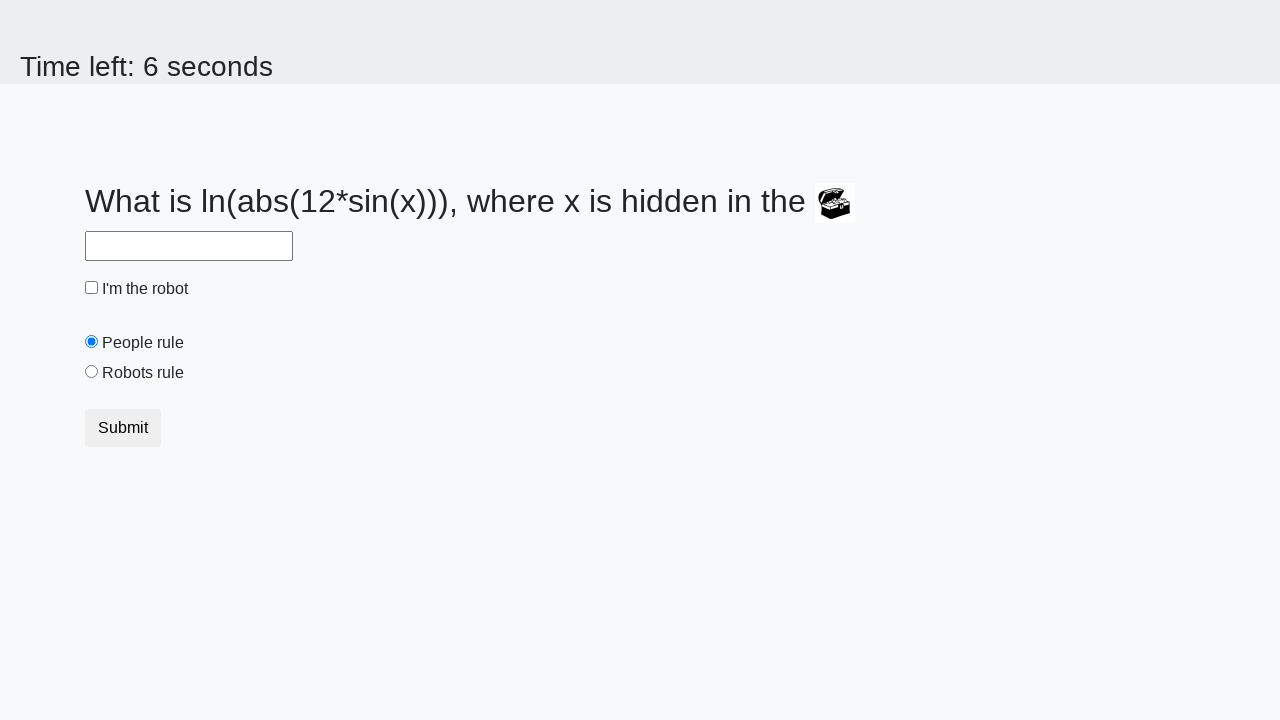

Filled answer field with calculated value on #answer
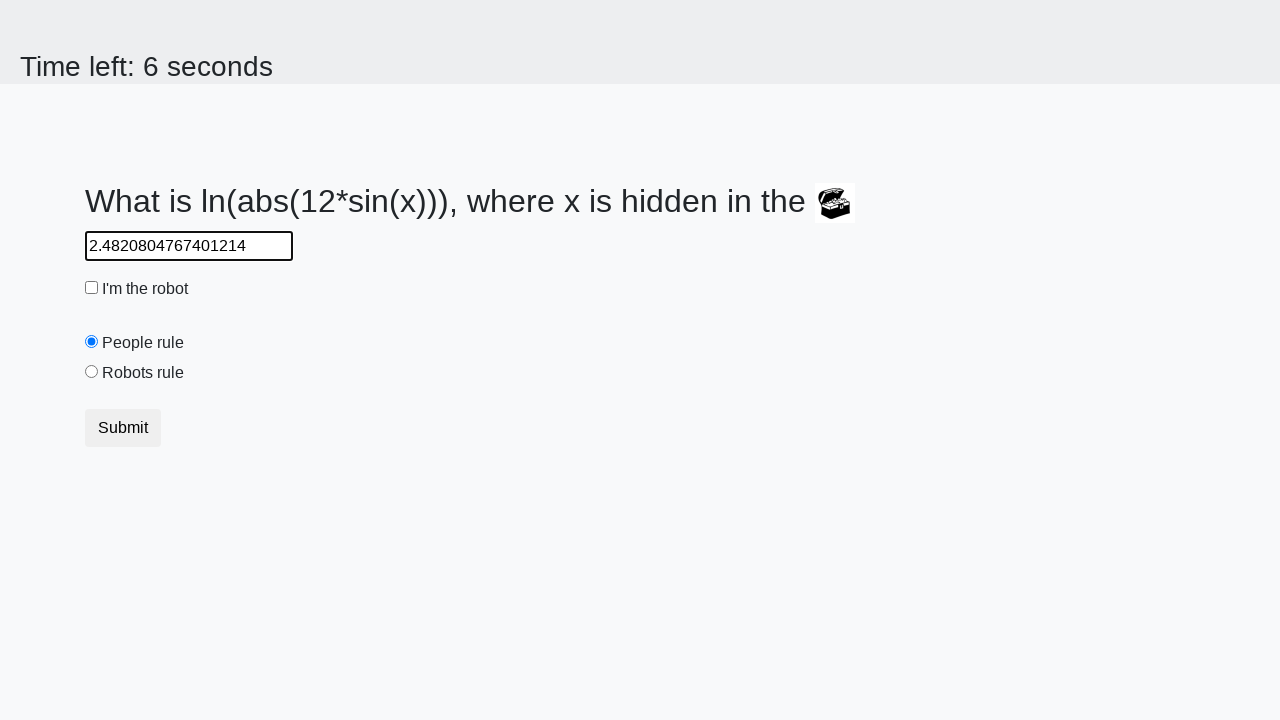

Checked the robot checkbox at (92, 288) on #robotCheckbox
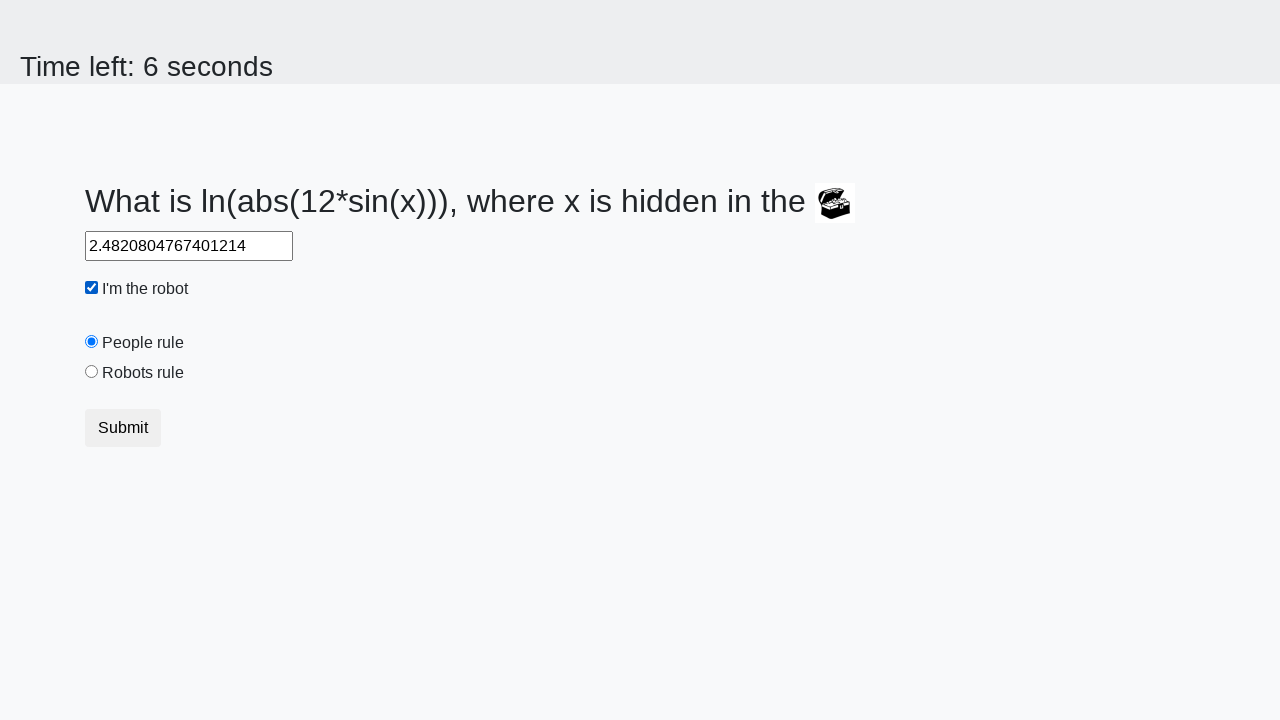

Selected the robots rule radio button at (92, 372) on #robotsRule
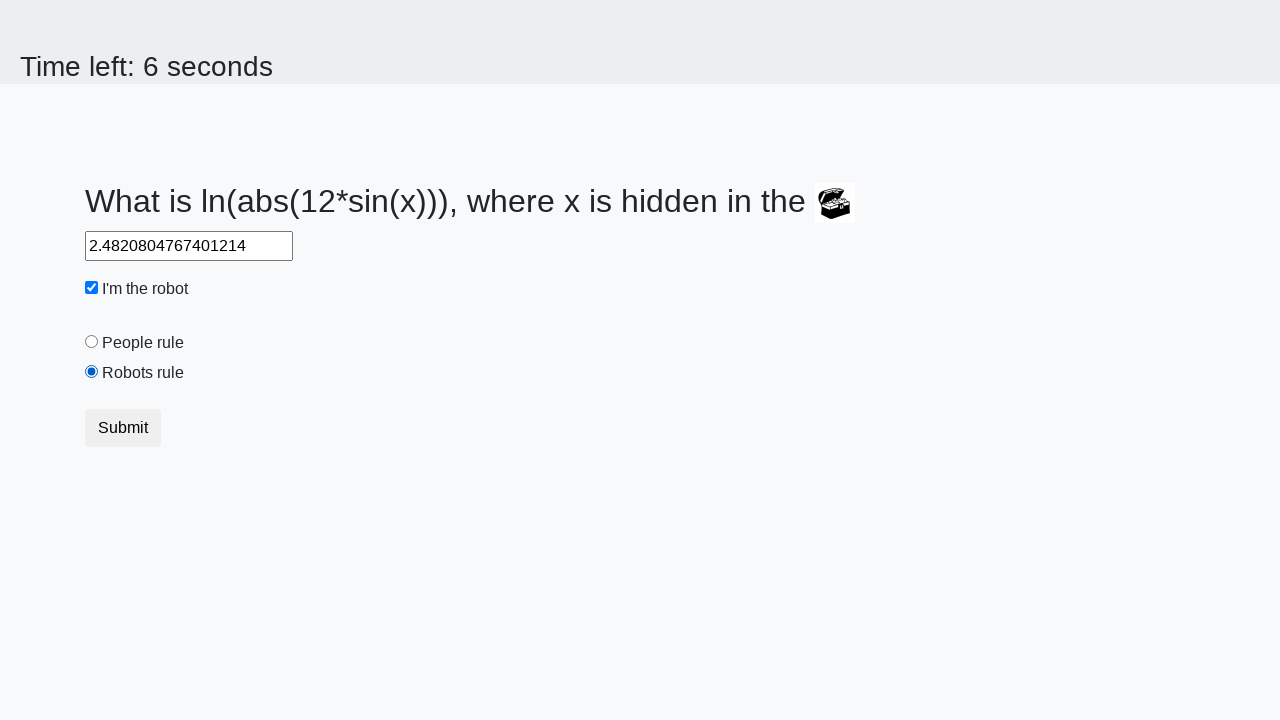

Submitted the form at (123, 428) on [type="submit"]
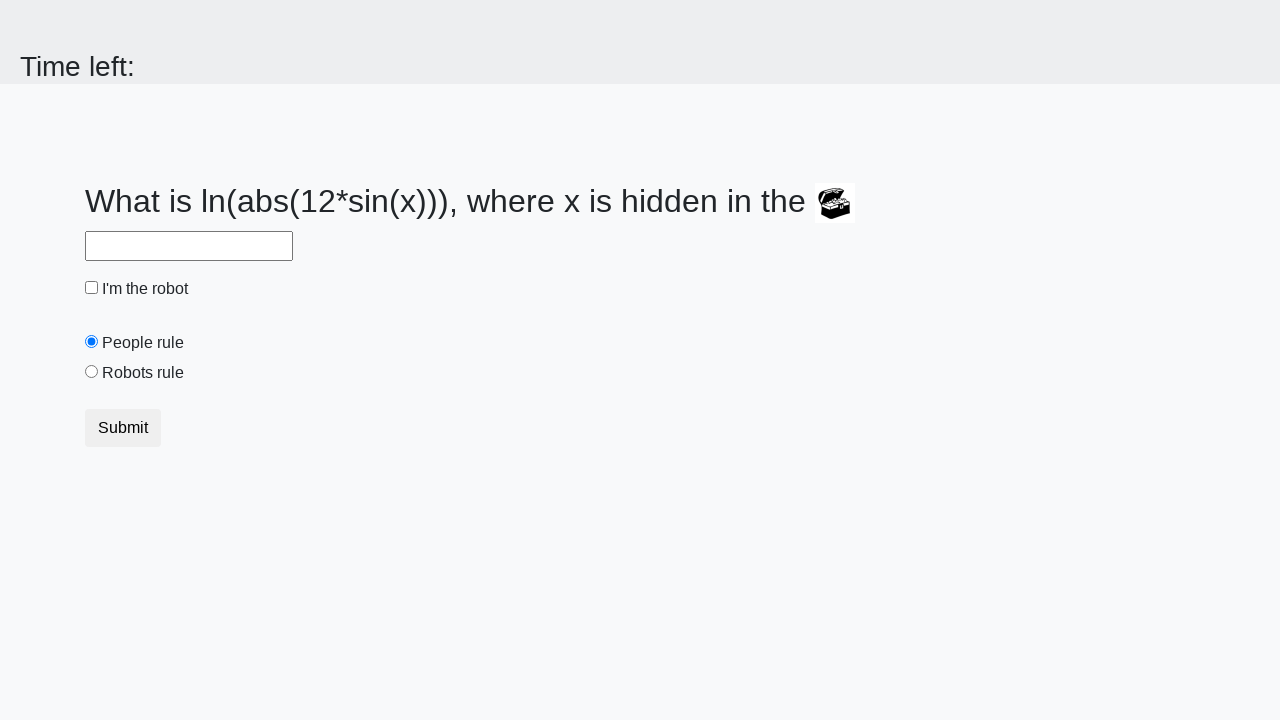

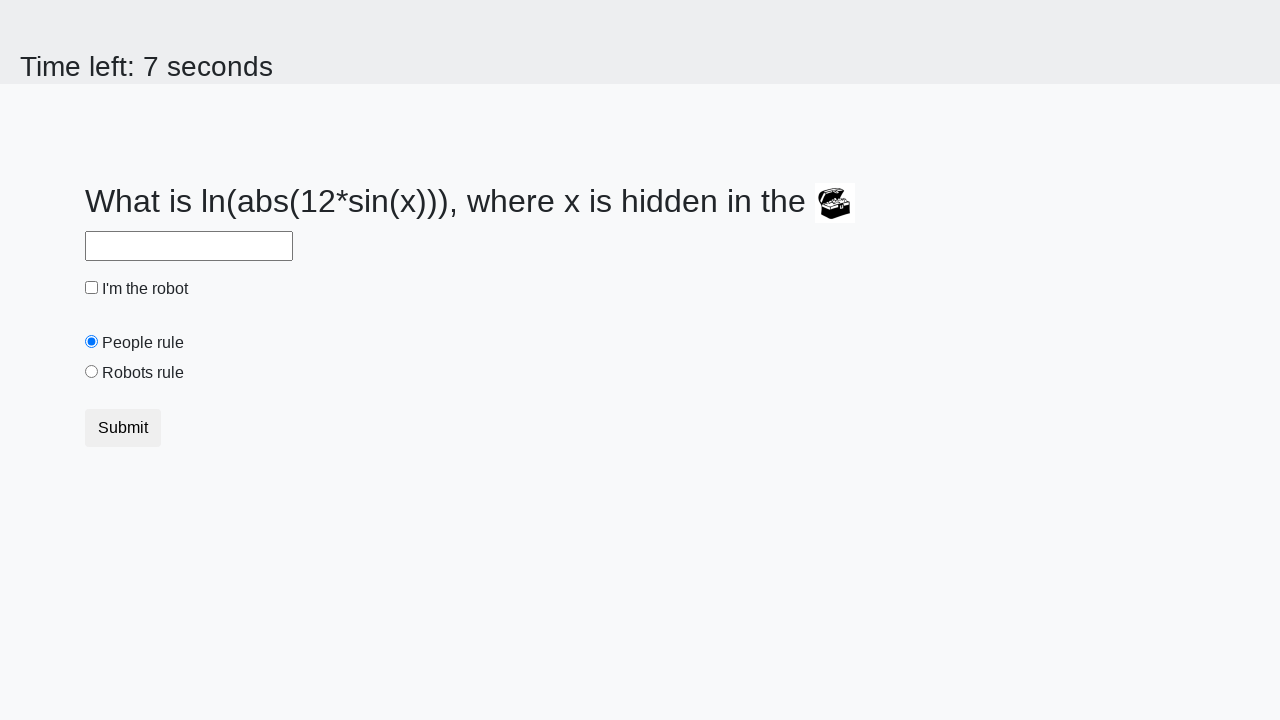